Tests that an error message is displayed when submitting the form without a first name

Starting URL: https://www.myrapname.com

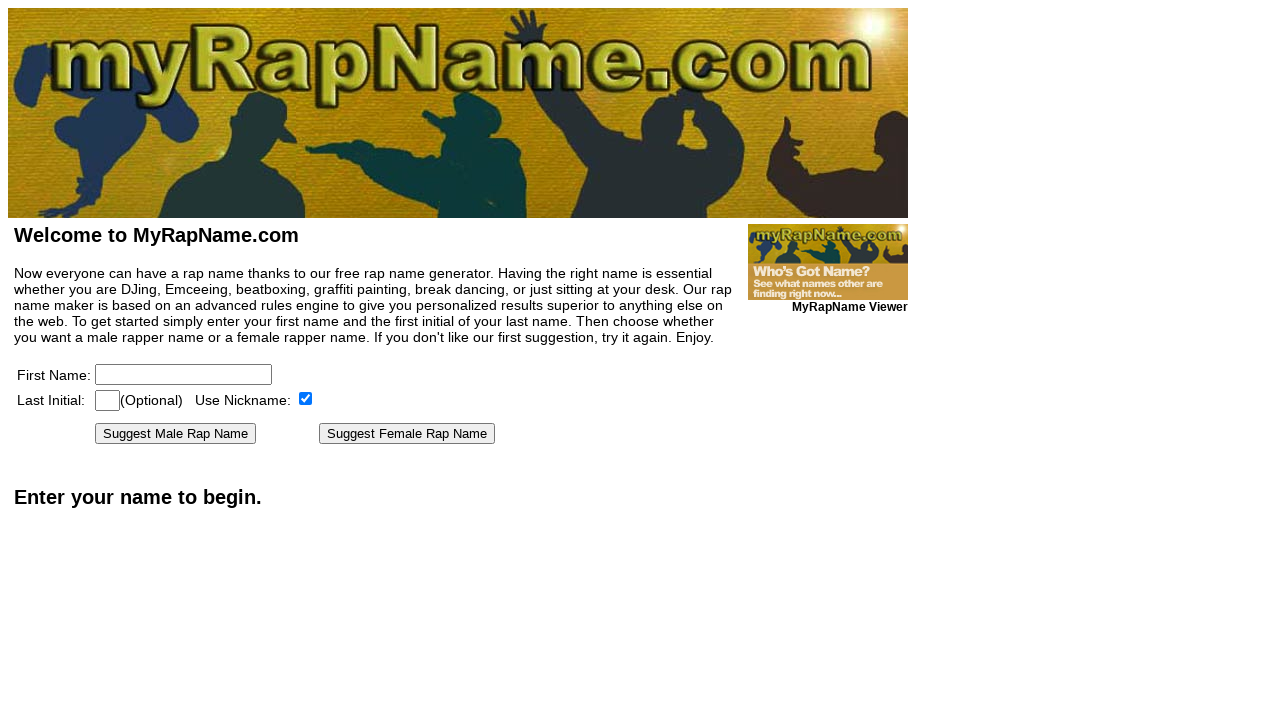

Waited for page to load (networkidle)
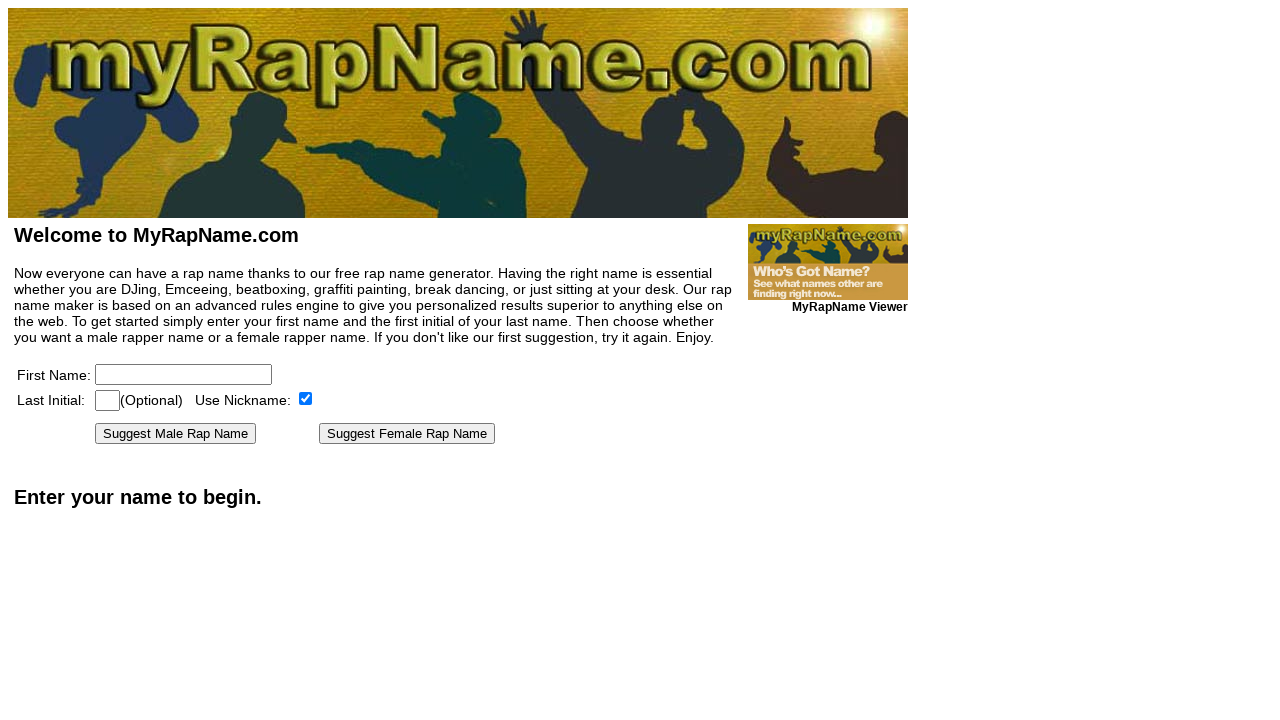

Filled last initial field with 'M' on [name=lastinitial]
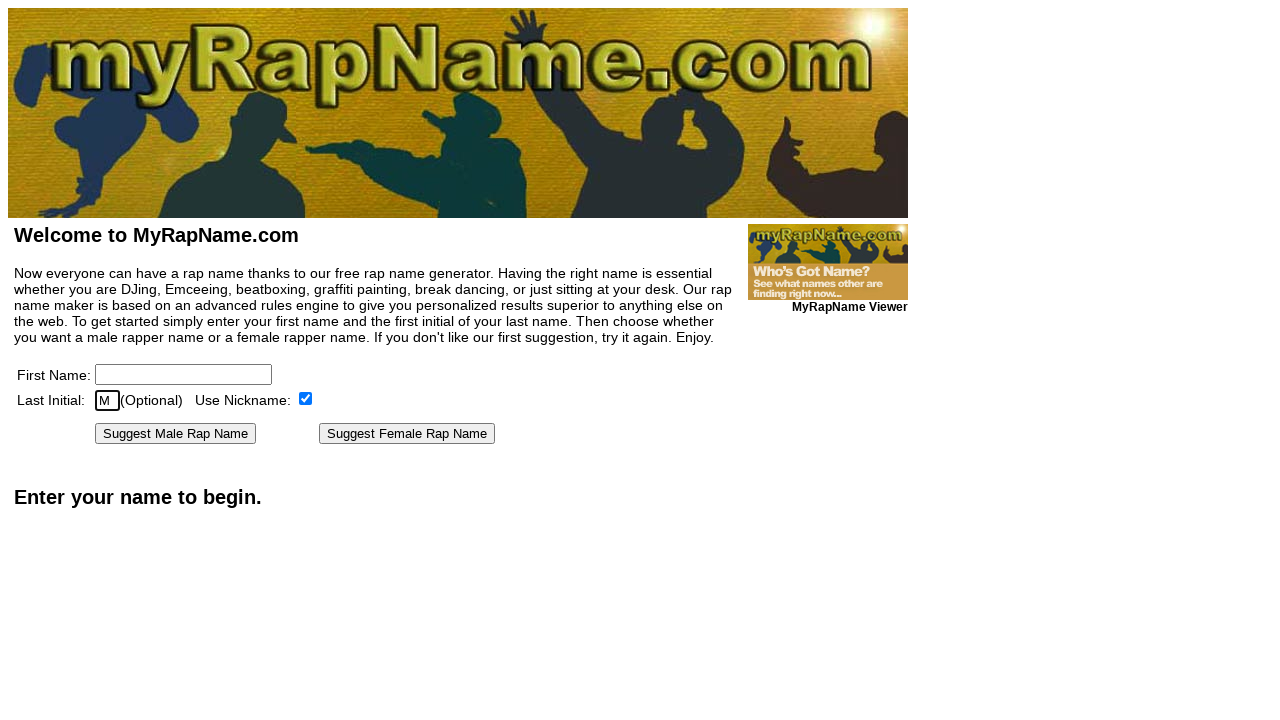

Clicked submit button without entering first name at (176, 434) on text=Suggest Male Rap Name
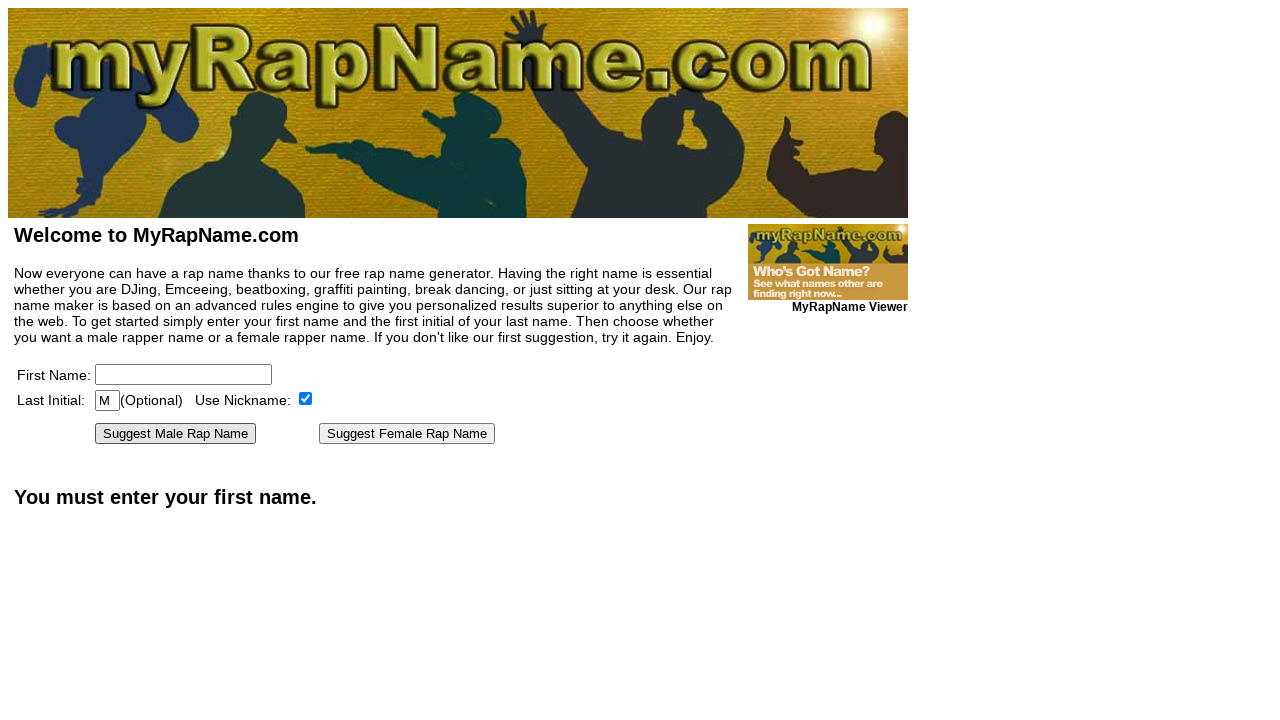

Error message 'You must enter your first name' is displayed
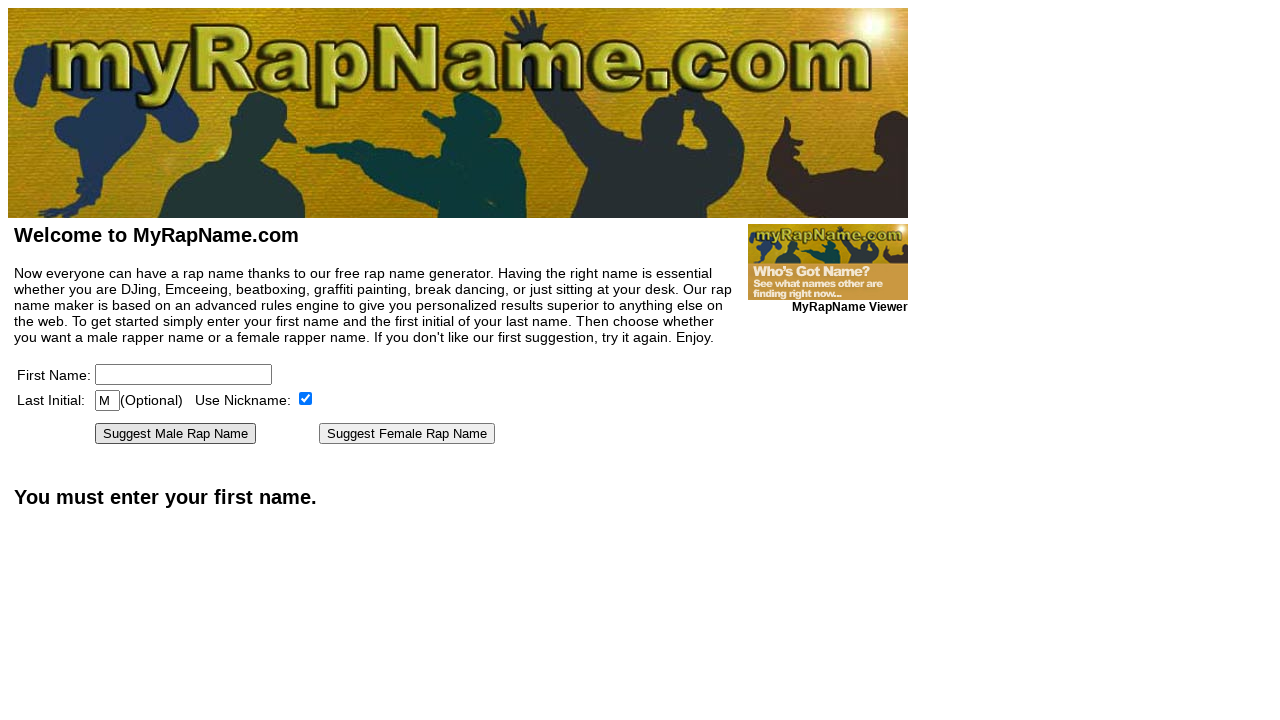

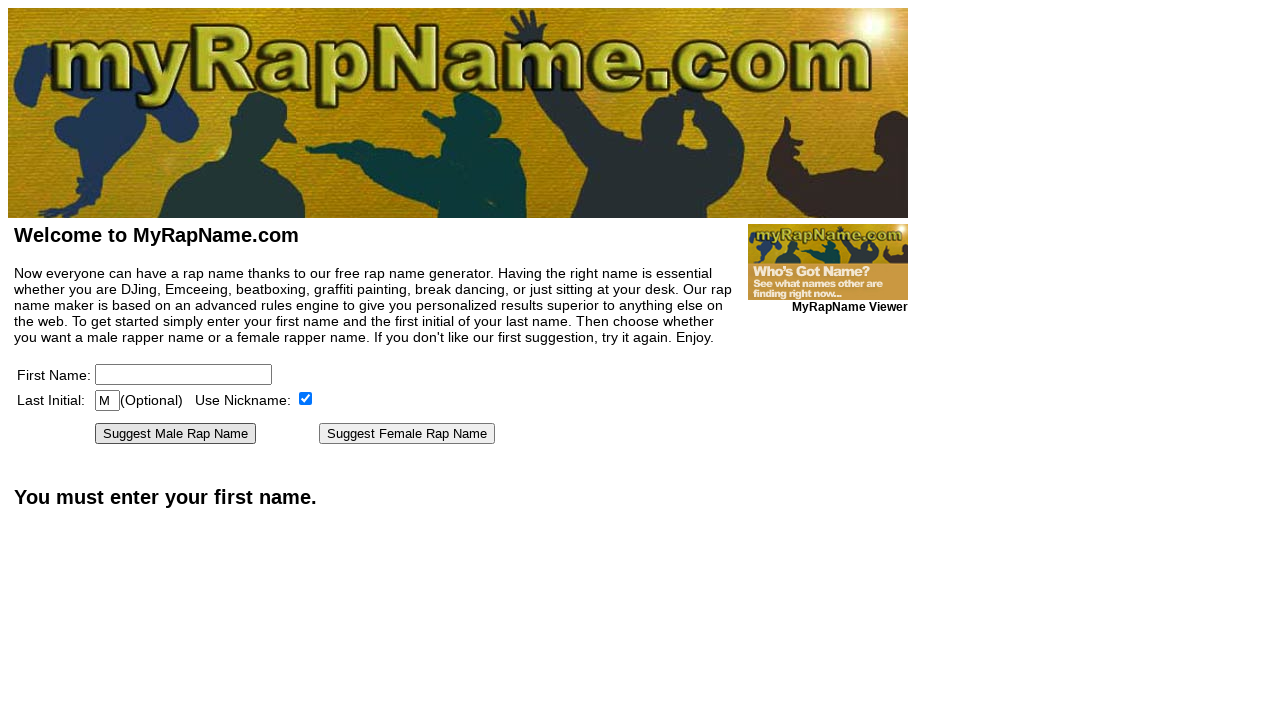